Tests checkbox functionality by verifying initial states (first checkbox unchecked, second checked), then toggling both checkboxes and verifying the state changes.

Starting URL: https://the-internet.herokuapp.com/checkboxes

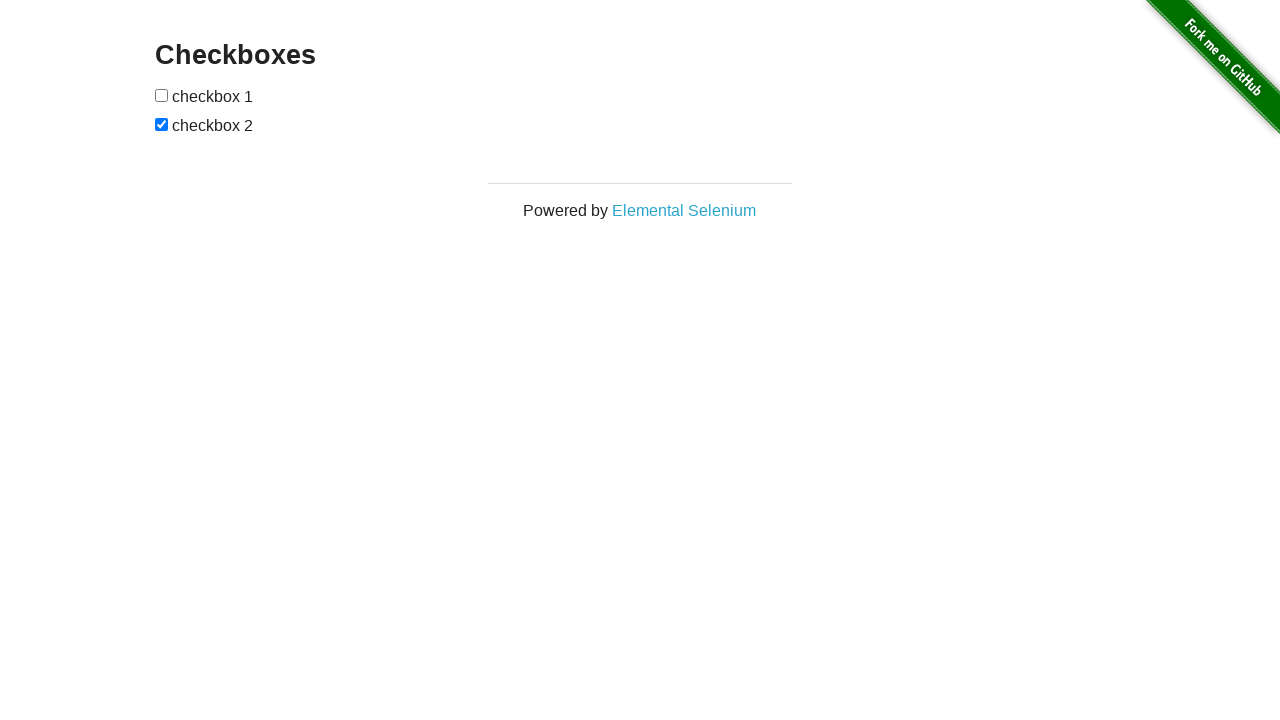

Waited for h3 heading to load
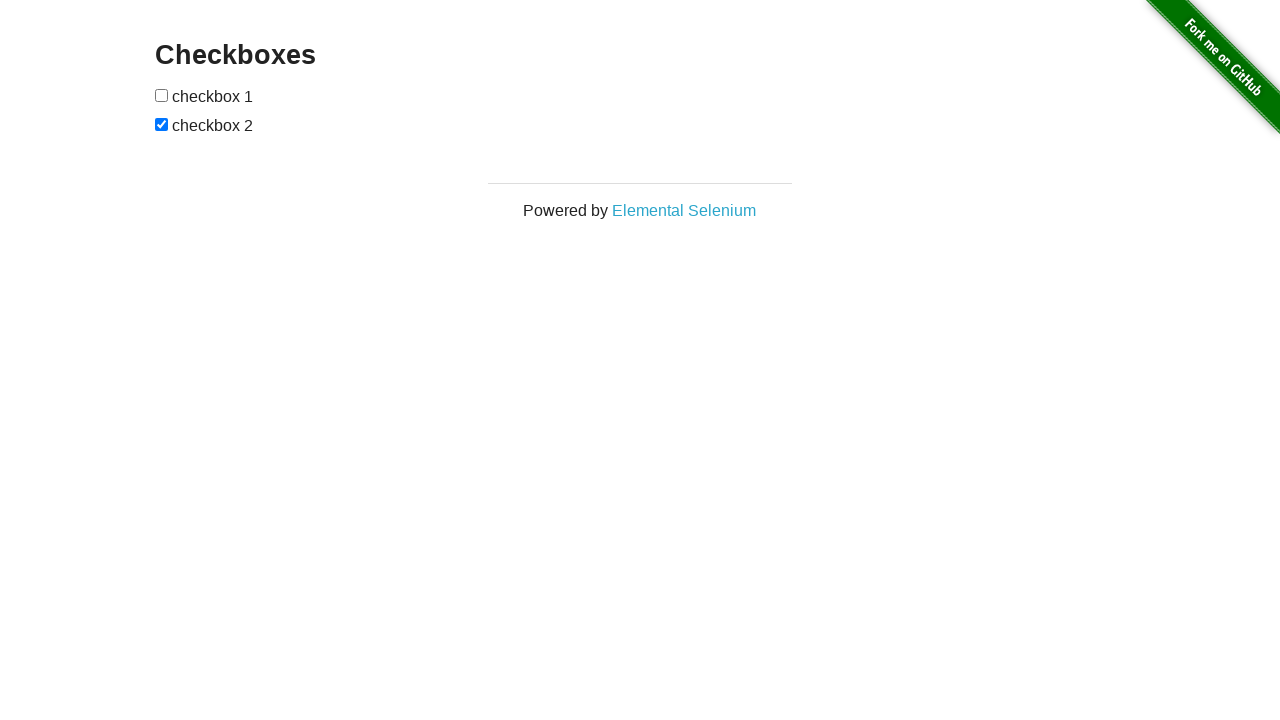

Retrieved h3 heading text content
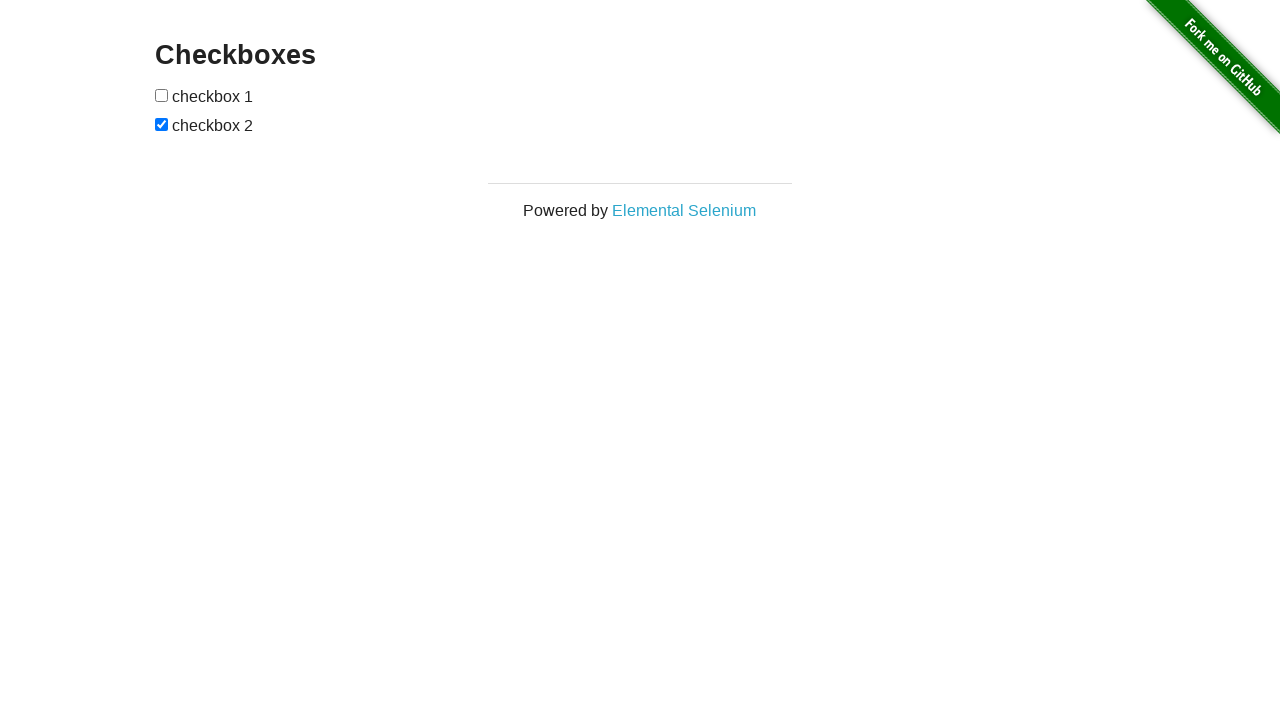

Verified heading is 'Checkboxes'
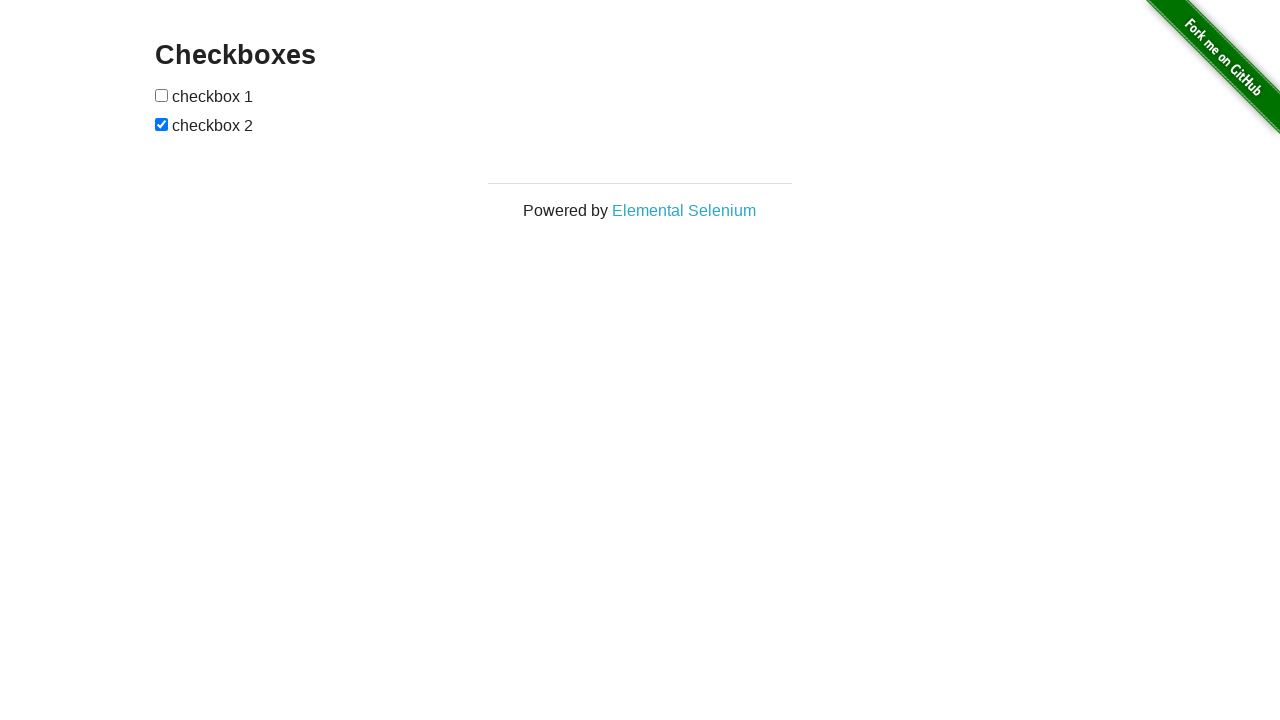

Located first checkbox element
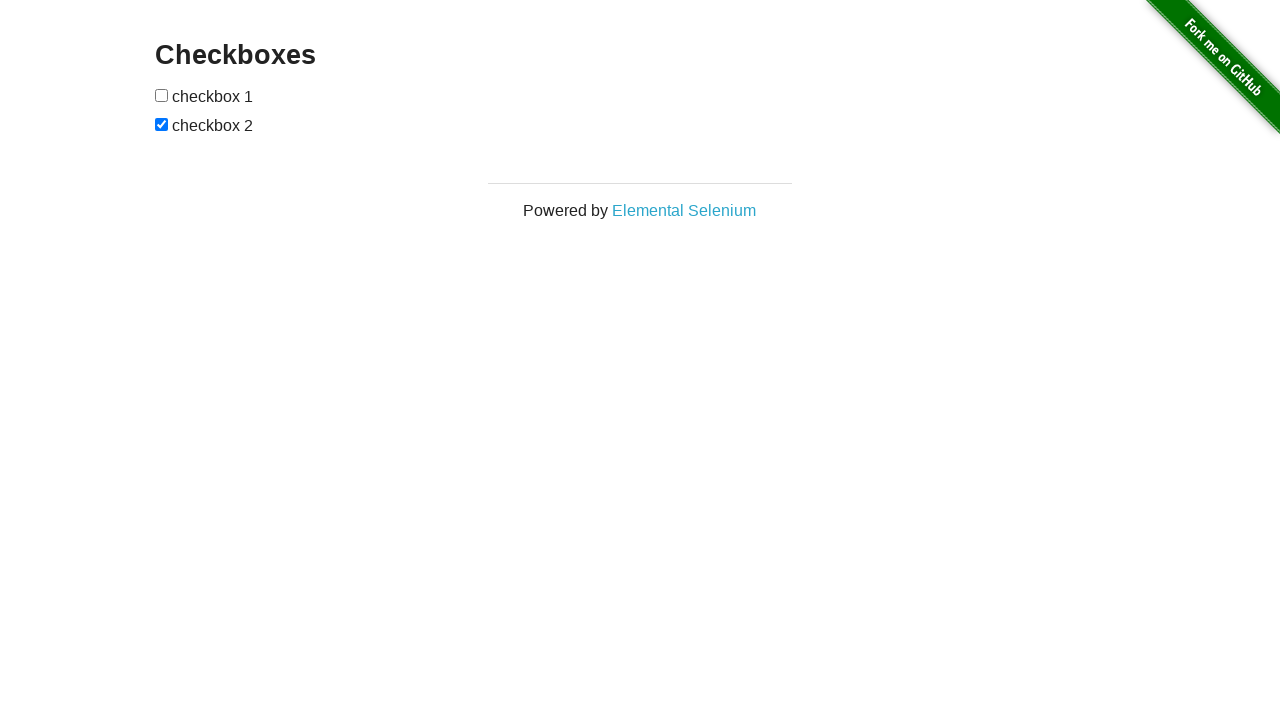

Located second checkbox element
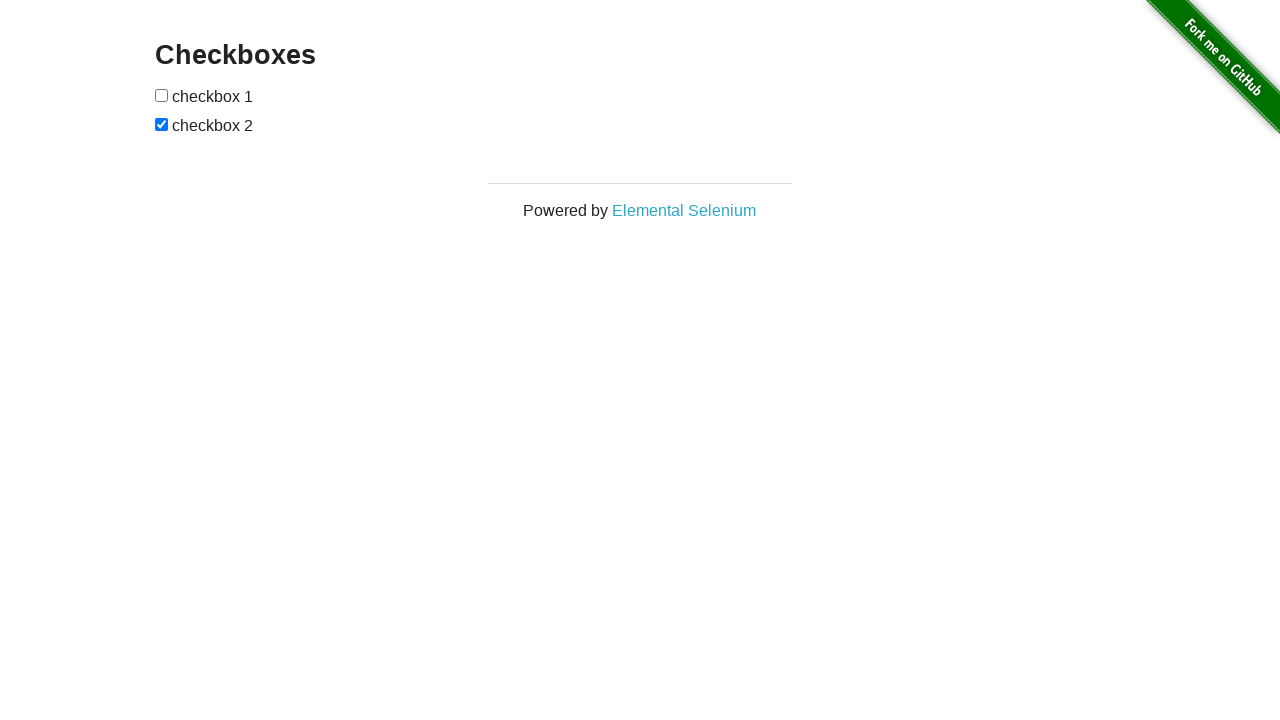

Verified first checkbox is unchecked initially
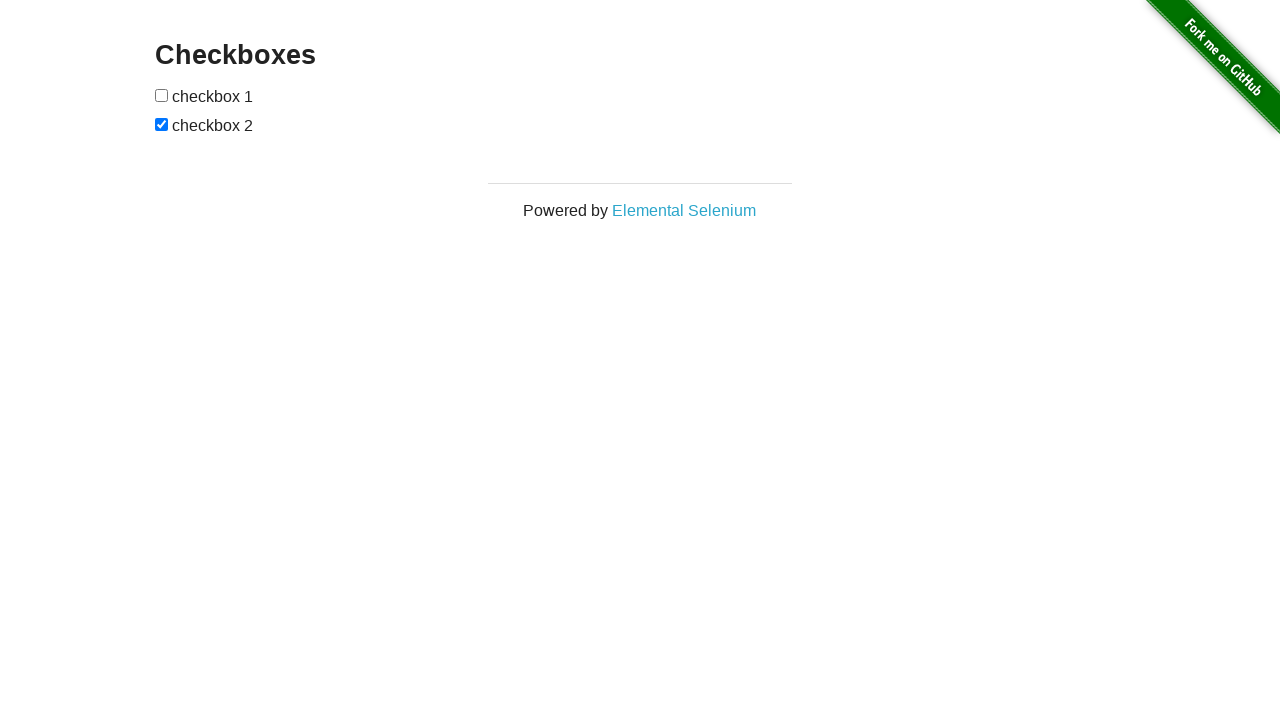

Verified second checkbox is checked initially
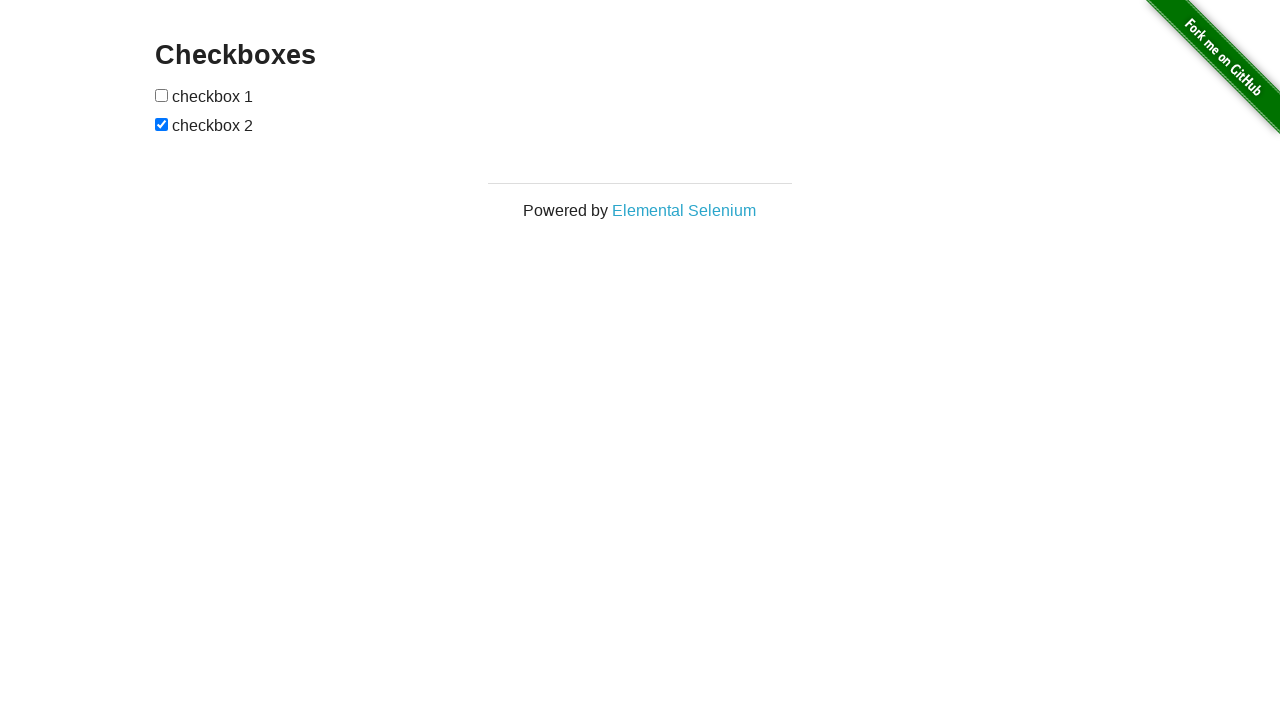

Clicked first checkbox to check it at (162, 95) on input[type='checkbox']:nth-of-type(1)
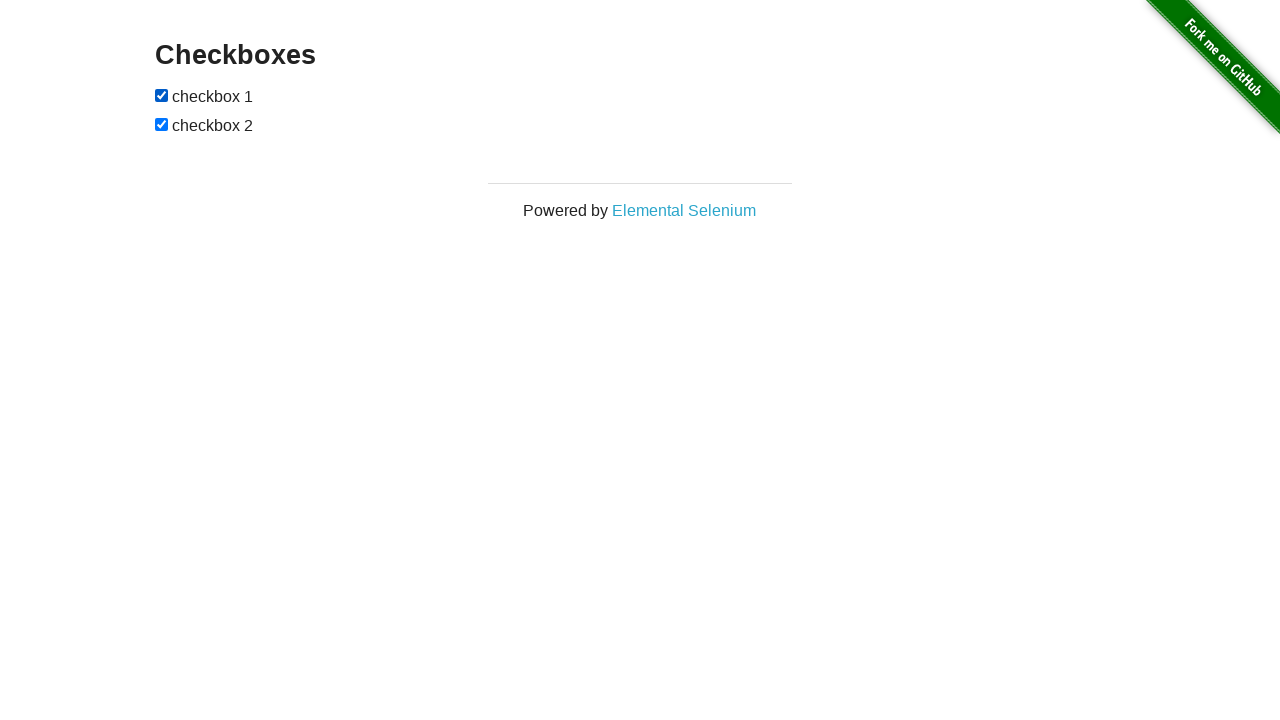

Verified first checkbox is now checked
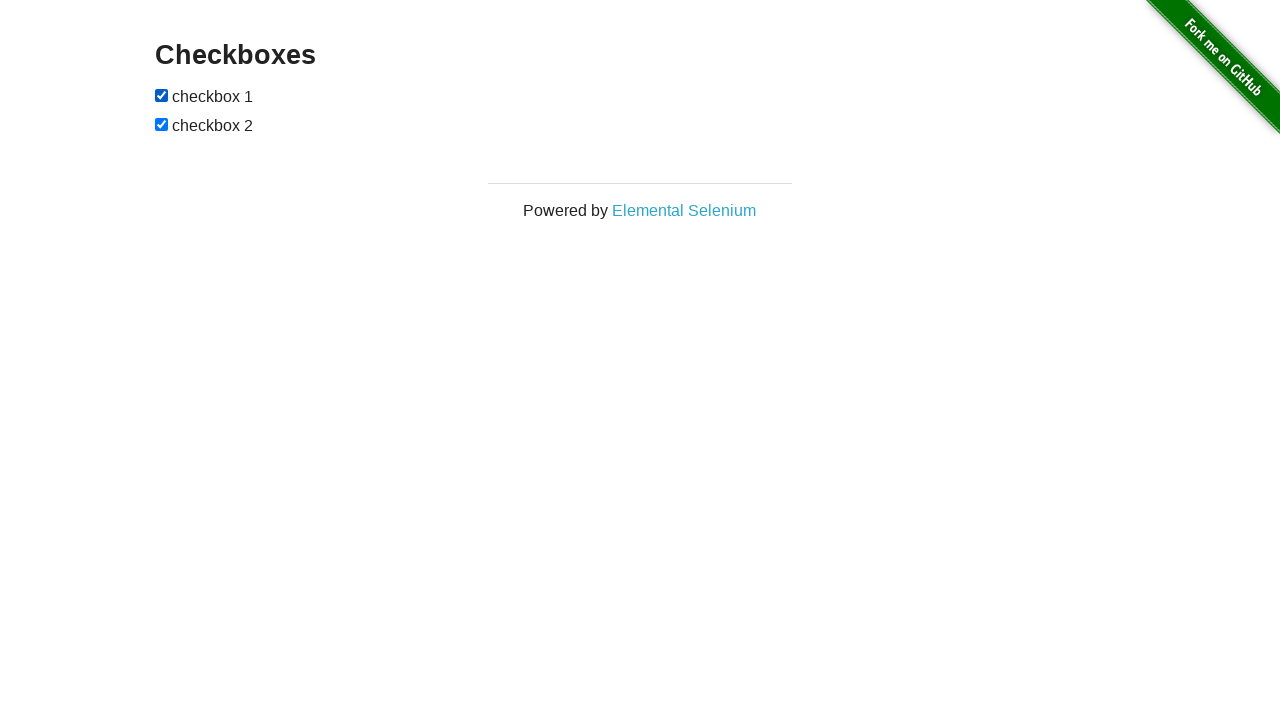

Clicked second checkbox to uncheck it at (162, 124) on input[type='checkbox']:nth-of-type(2)
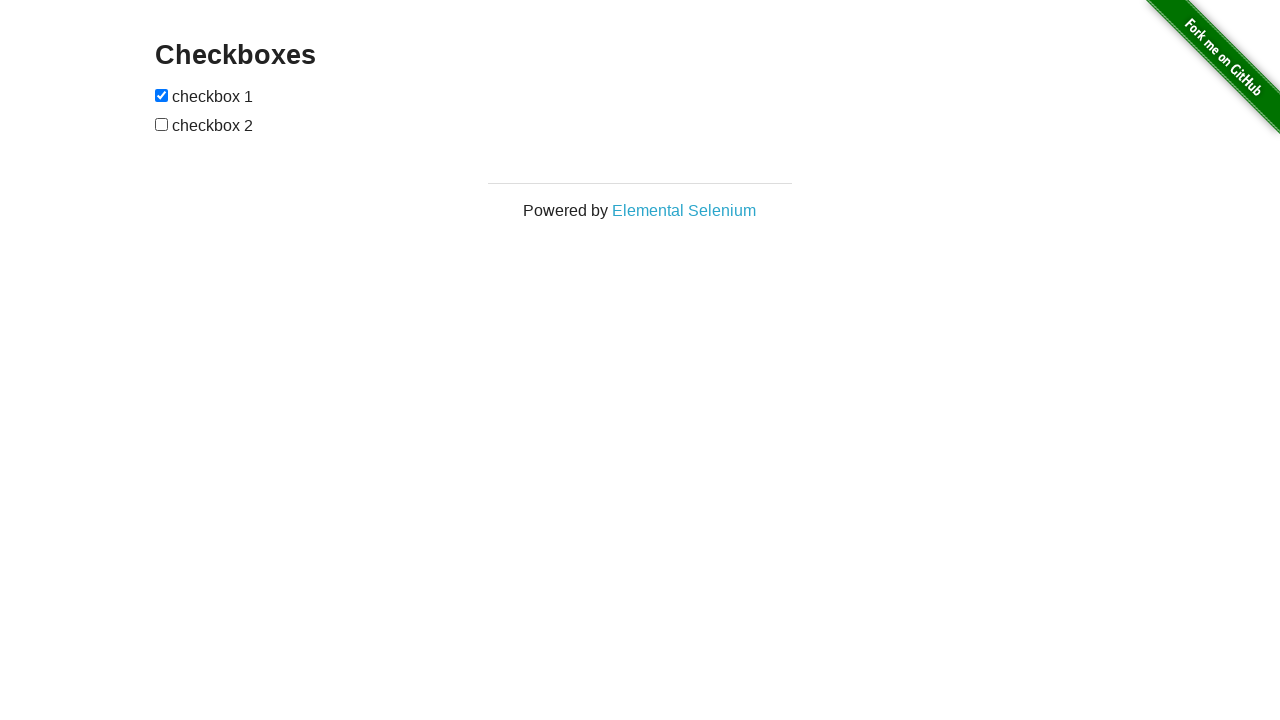

Verified second checkbox is now unchecked
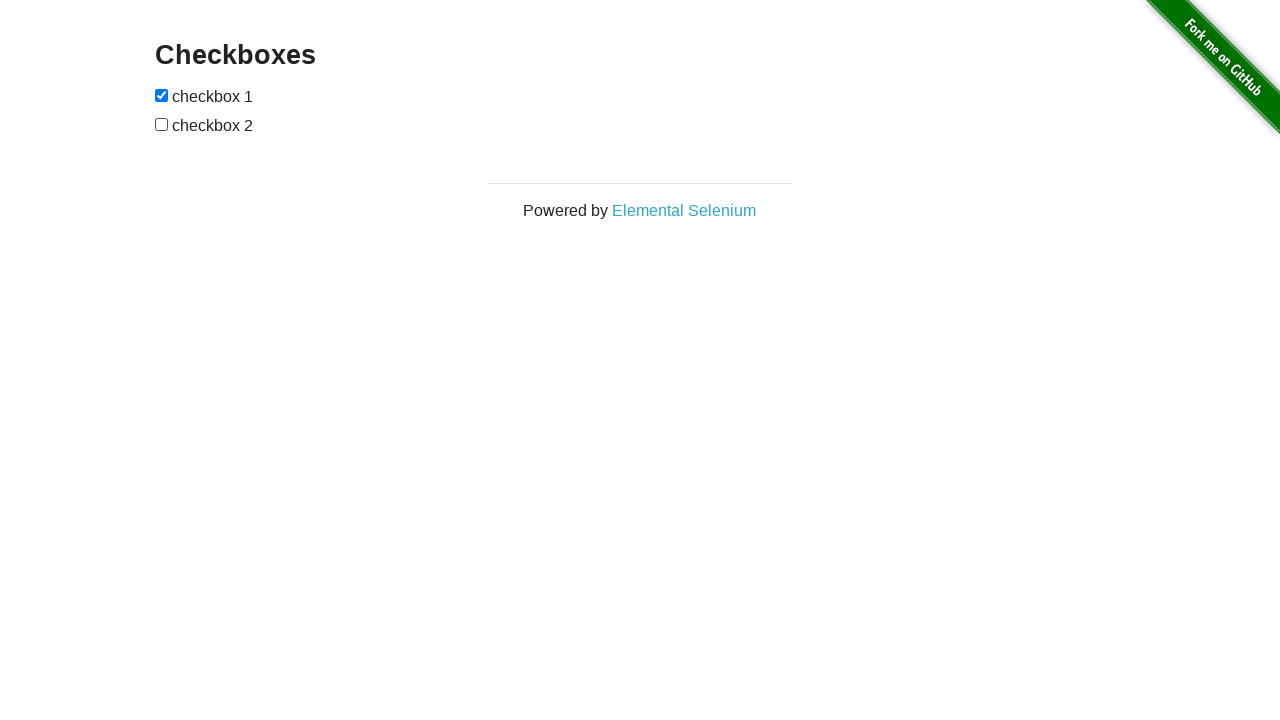

Final verification: first checkbox remains checked
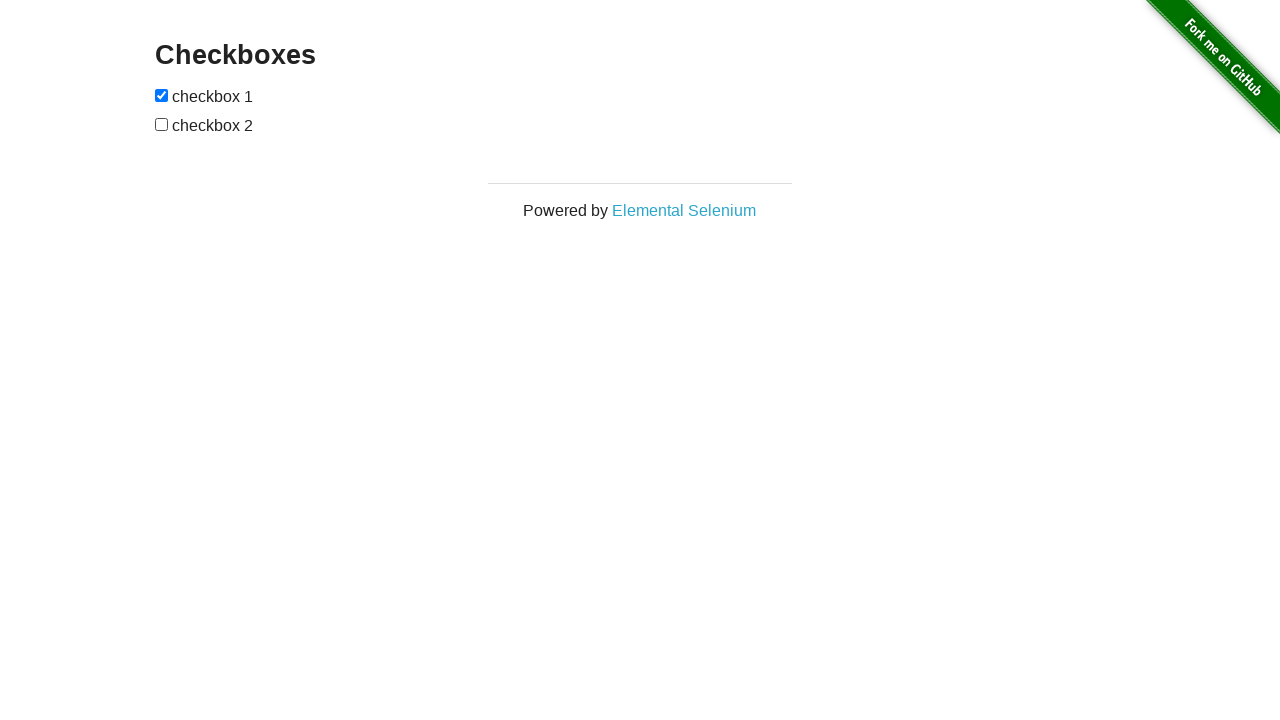

Final verification: second checkbox remains unchecked
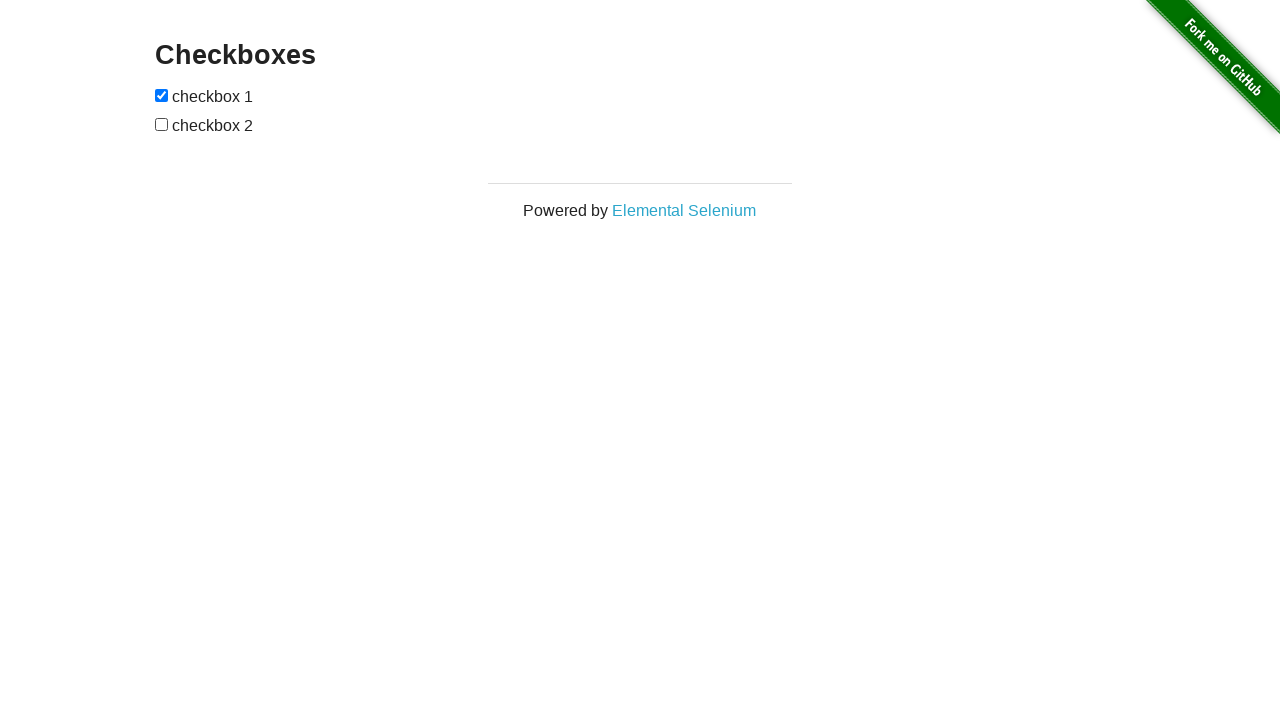

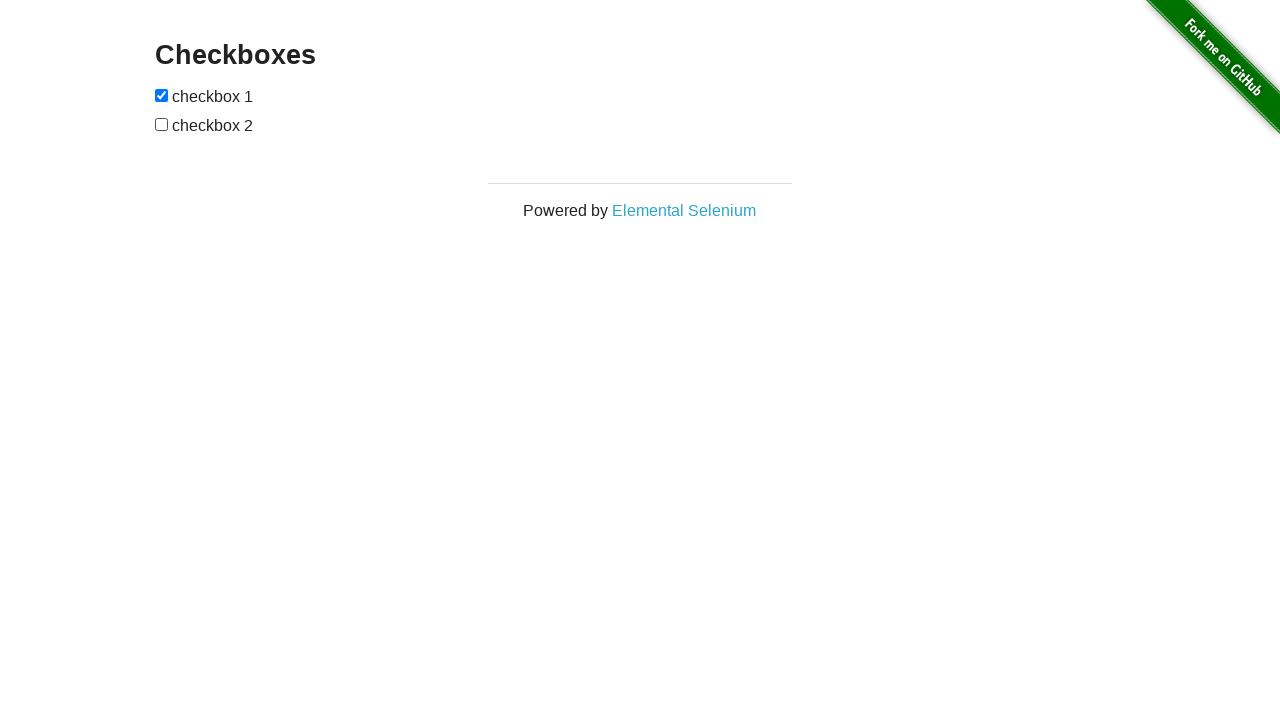